Tests the search functionality on testotomasyonu.com by searching for "phone" and verifying that products are found in the search results

Starting URL: https://www.testotomasyonu.com

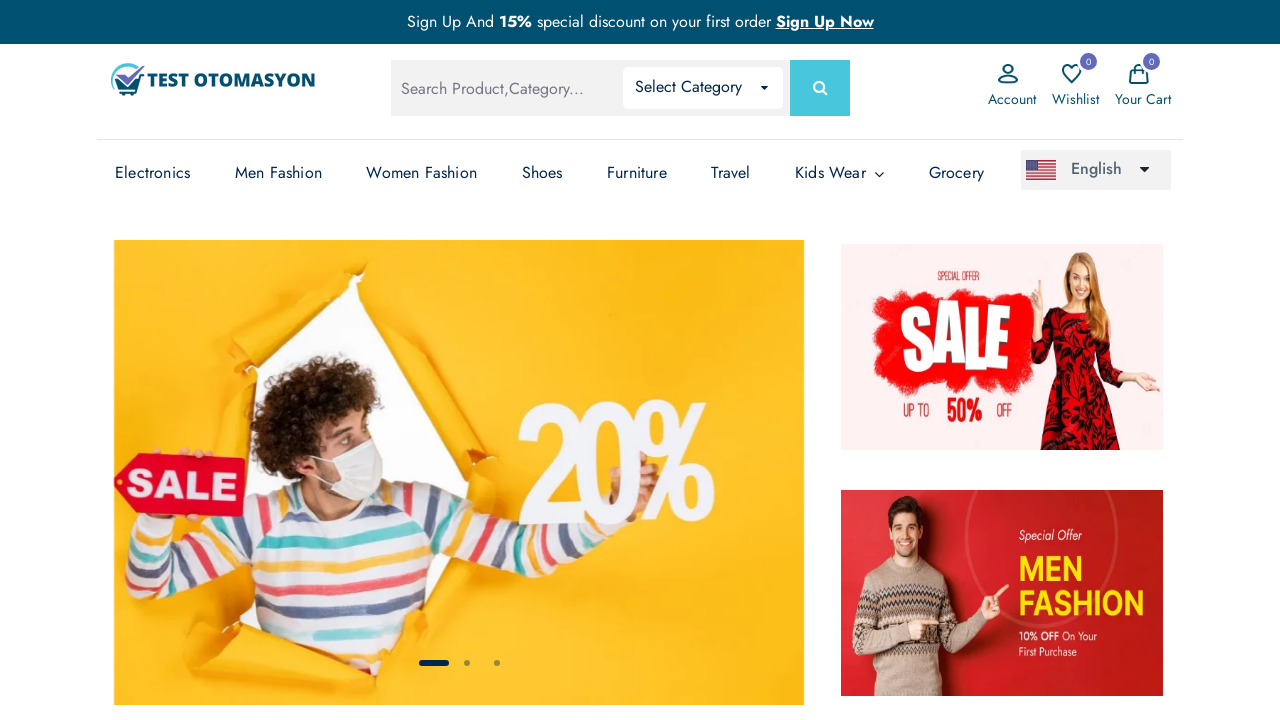

Filled search box with 'phone' on #global-search
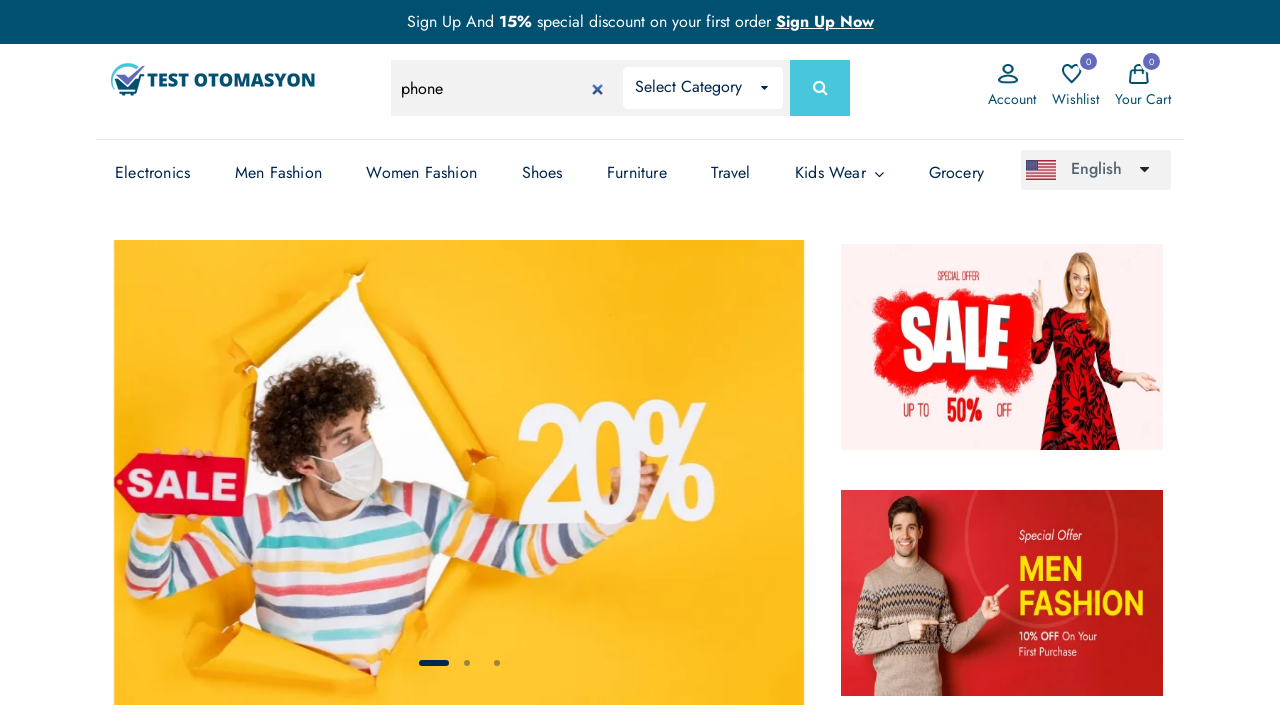

Pressed Enter to submit search on #global-search
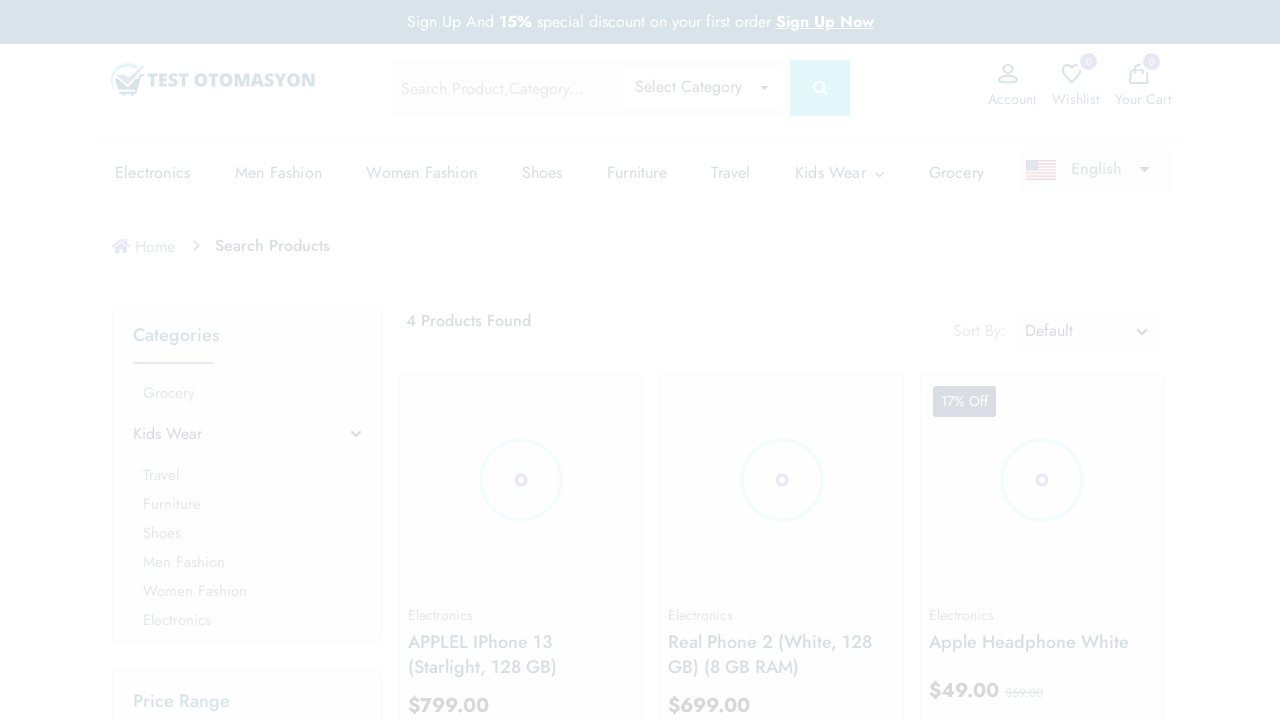

Search results loaded - product count element appeared
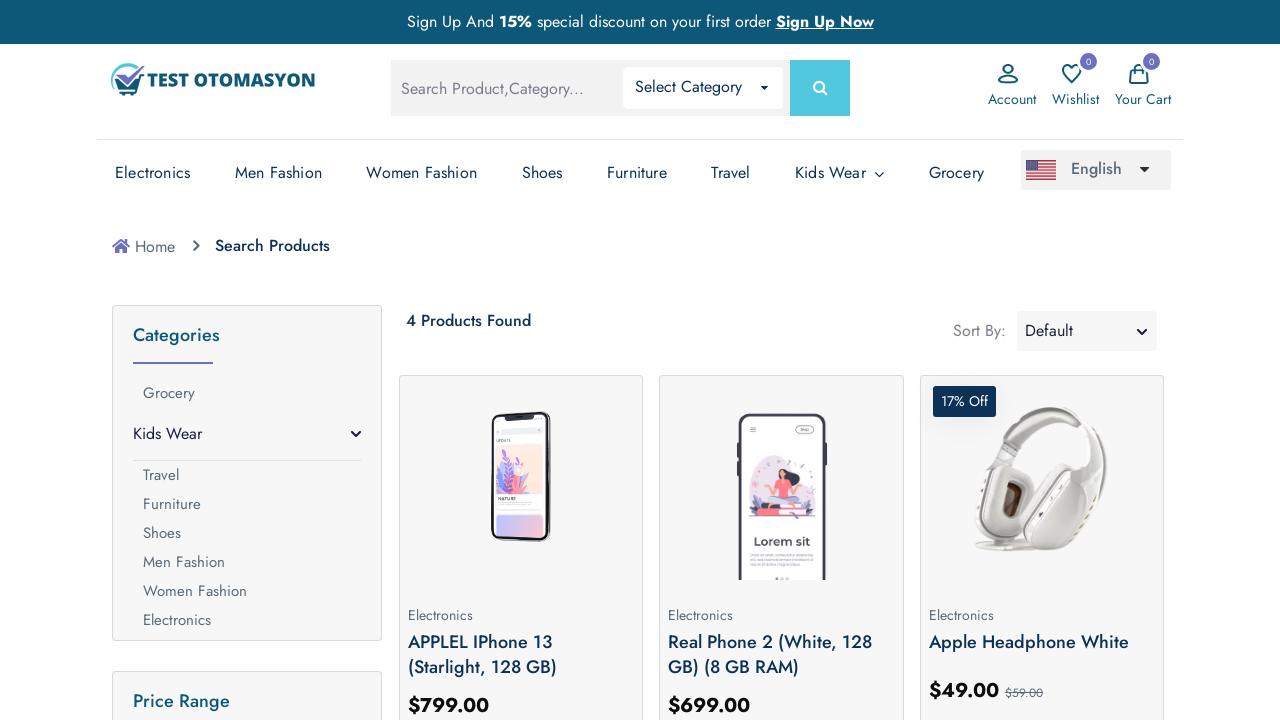

Retrieved search result text: '4 Products Found'
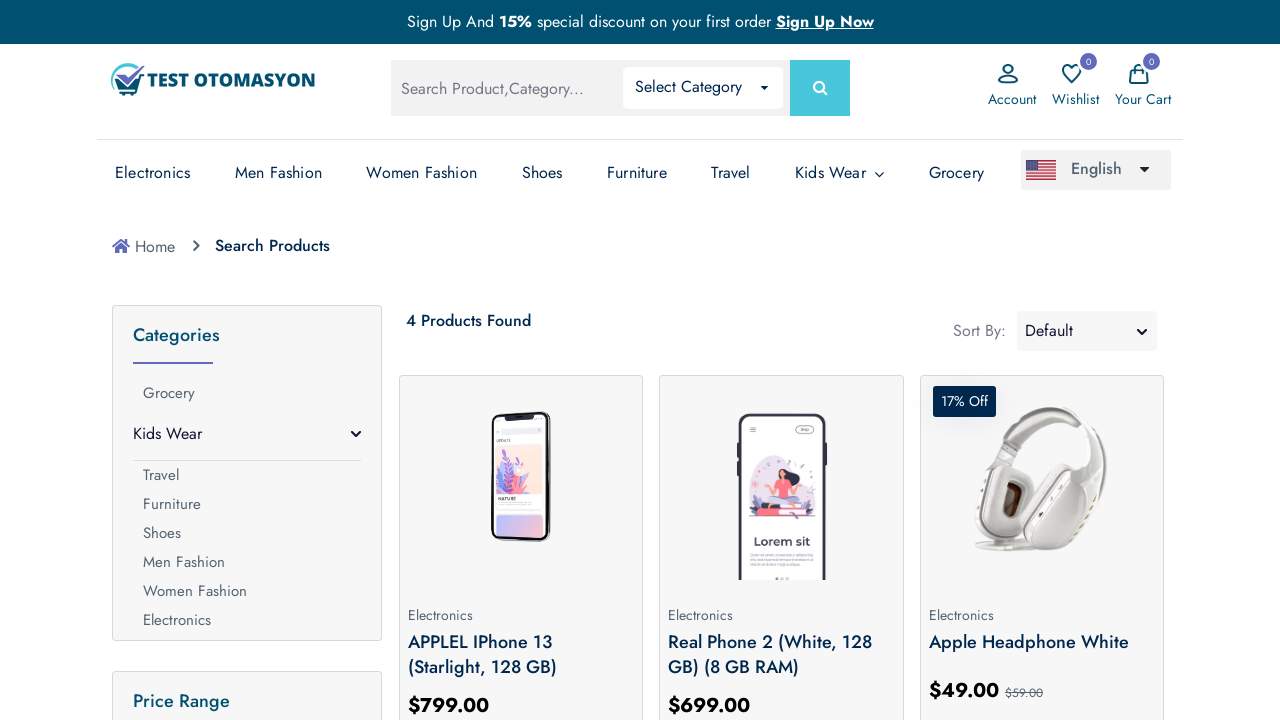

Verified that products were found in search results
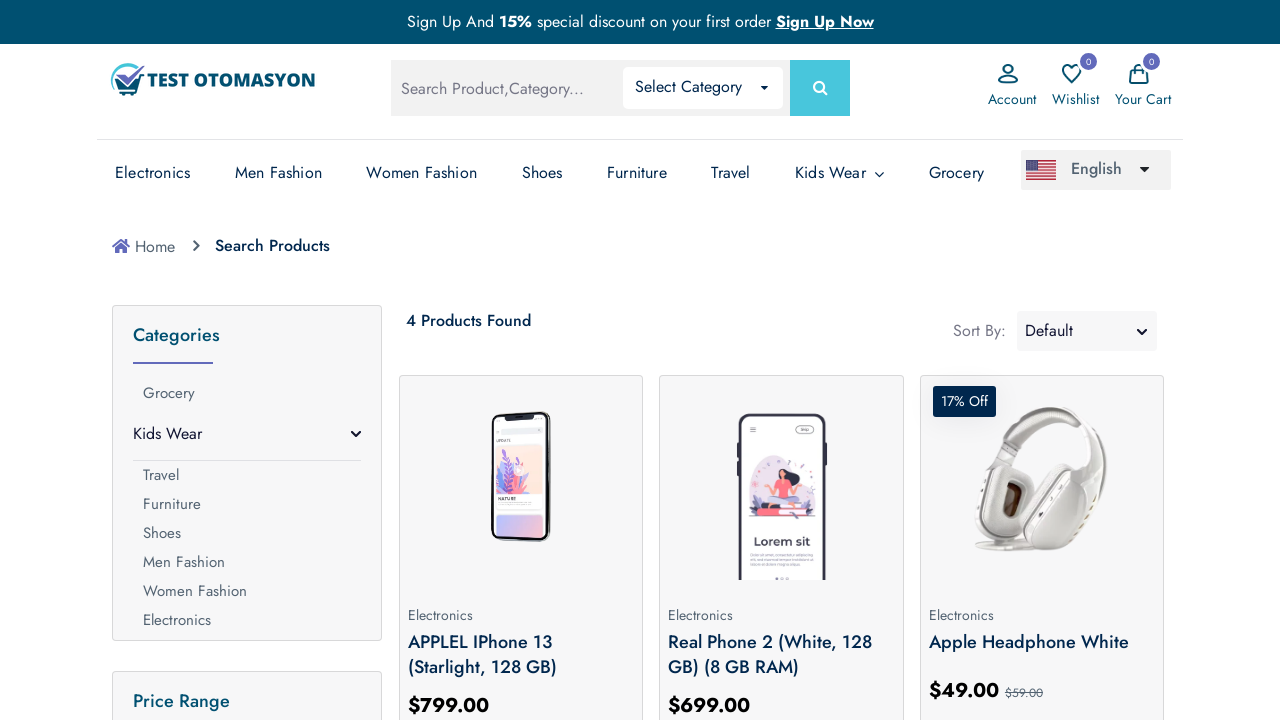

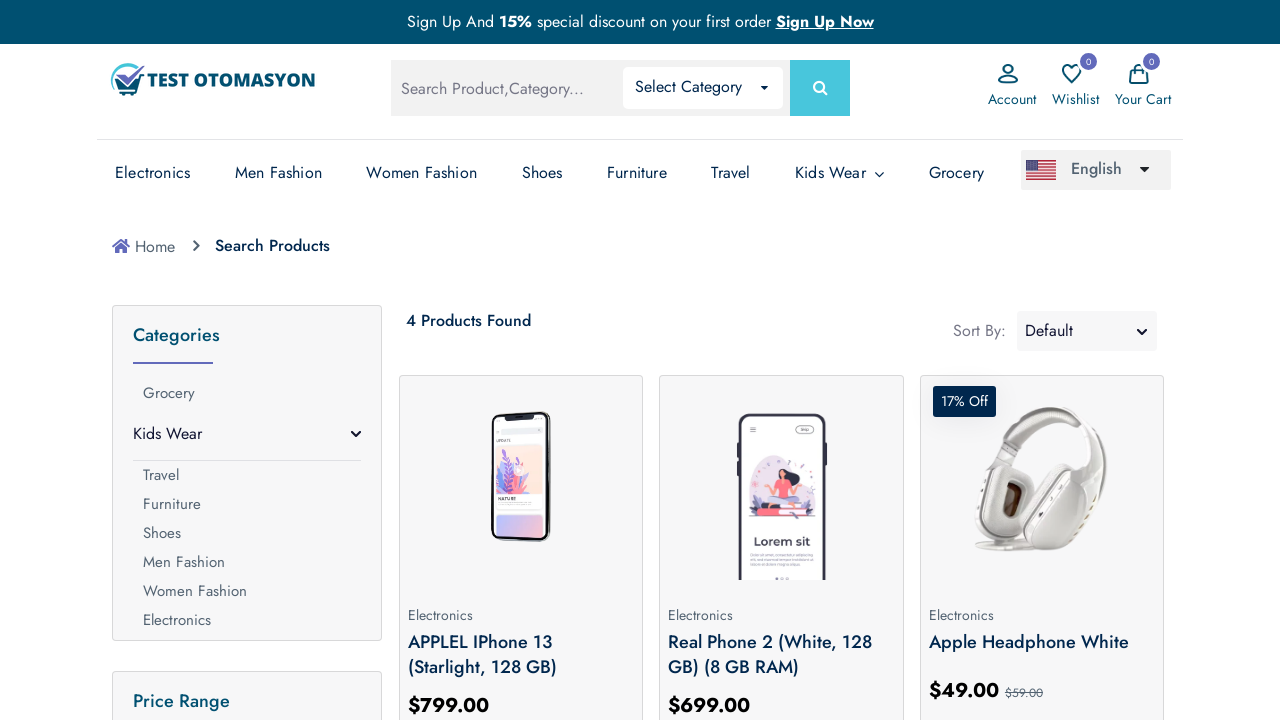